Navigates to Flipkart homepage to verify the page loads successfully

Starting URL: https://www.flipkart.com/

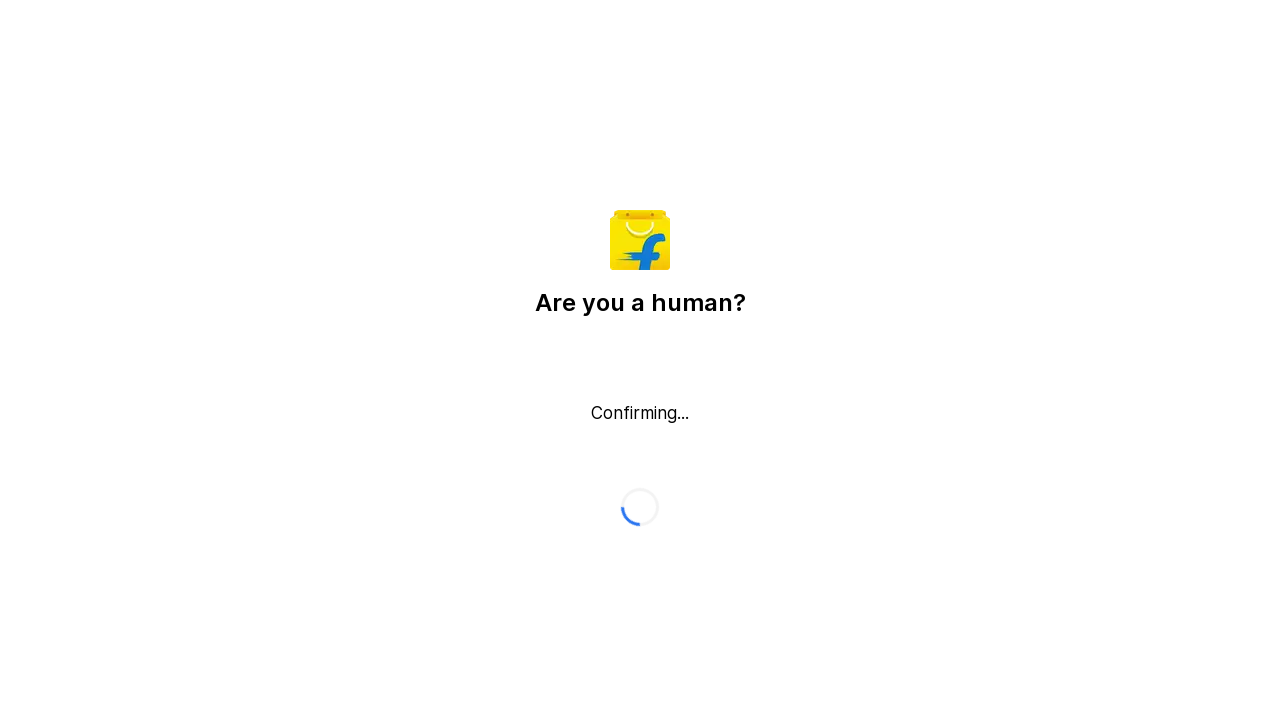

Page DOM content loaded
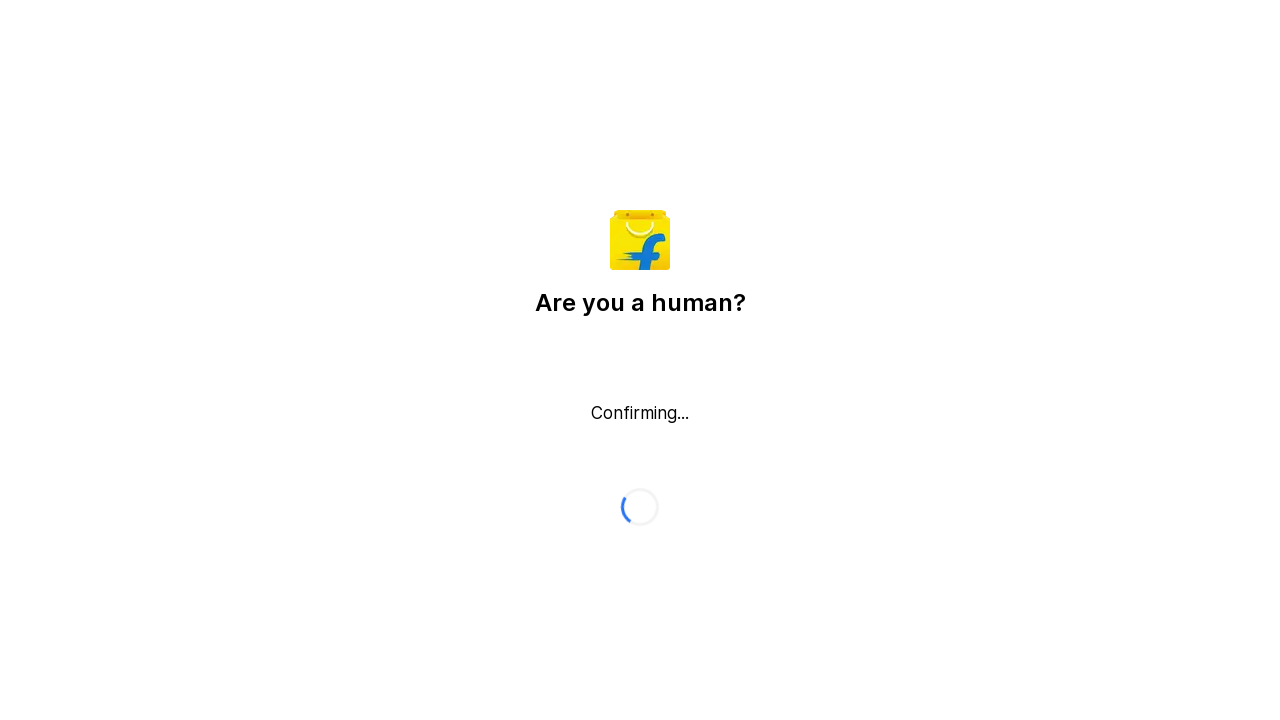

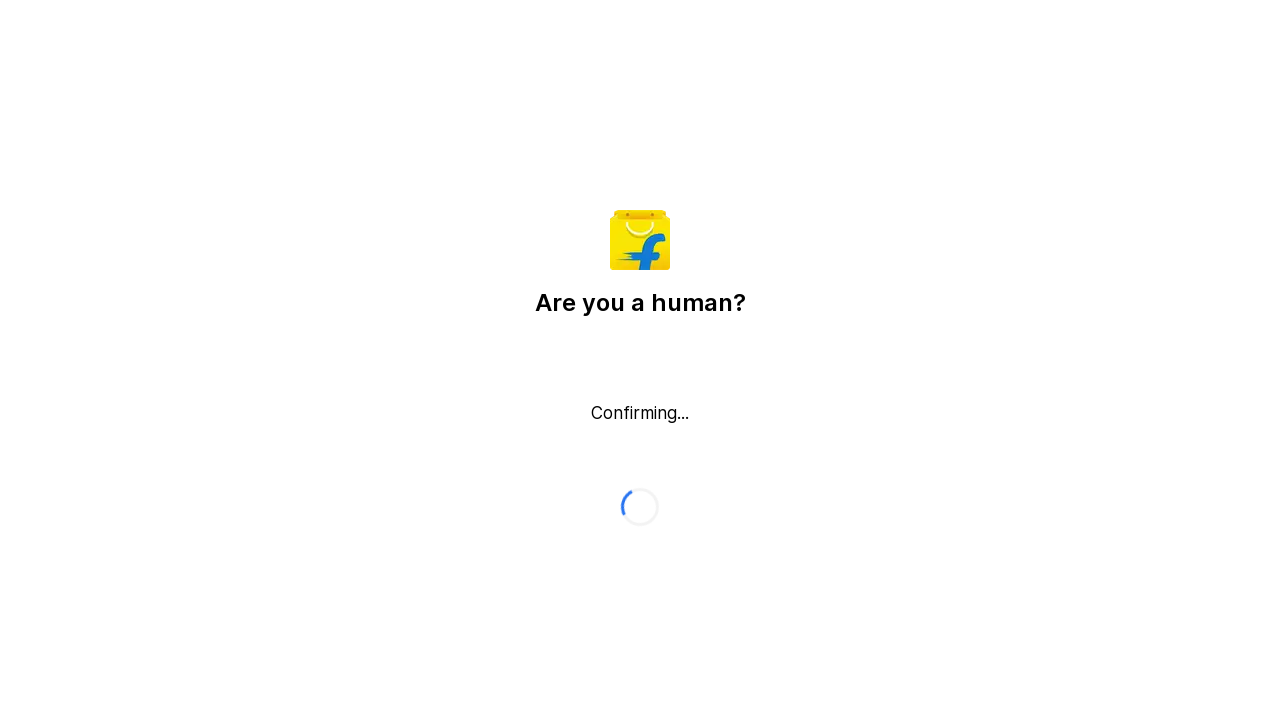